Tests multiple window handling by opening a new window, switching between parent and child windows, and verifying content in each window

Starting URL: https://the-internet.herokuapp.com/

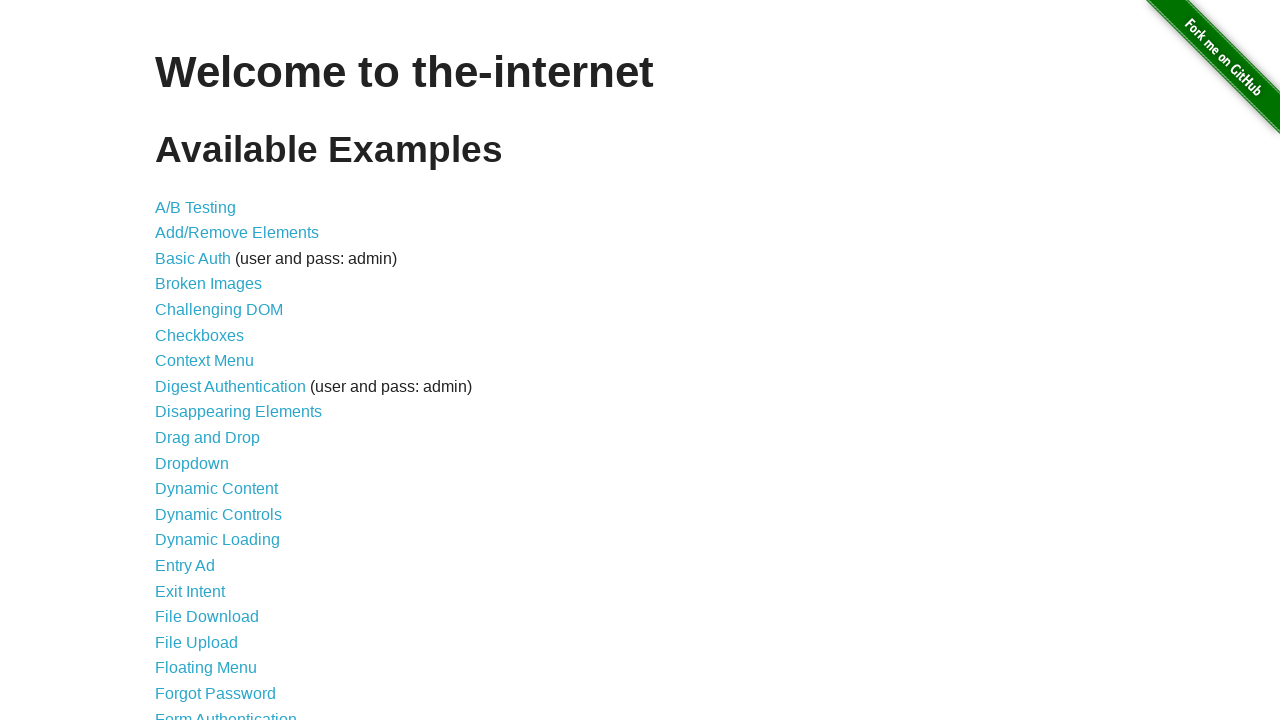

Clicked on 'Multiple Windows' link at (218, 369) on xpath=//a[text()='Multiple Windows']
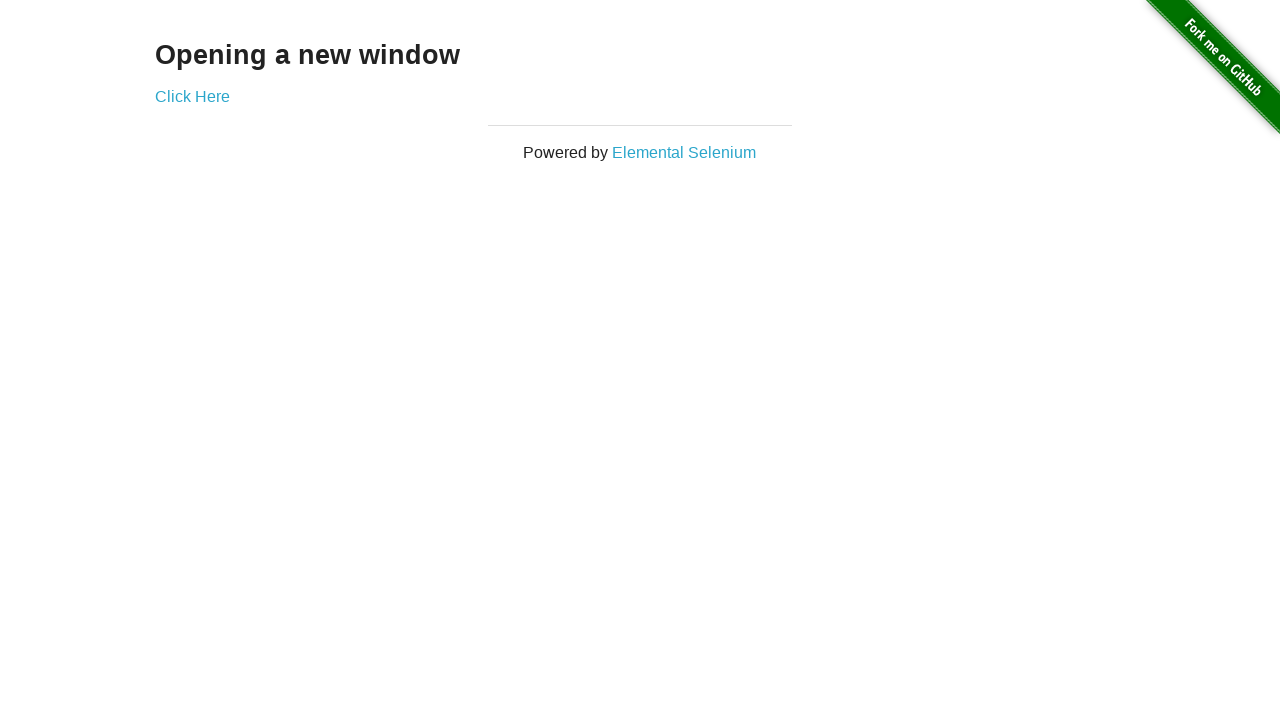

Clicked link to open new window at (192, 96) on xpath=//div[@class='example']/a
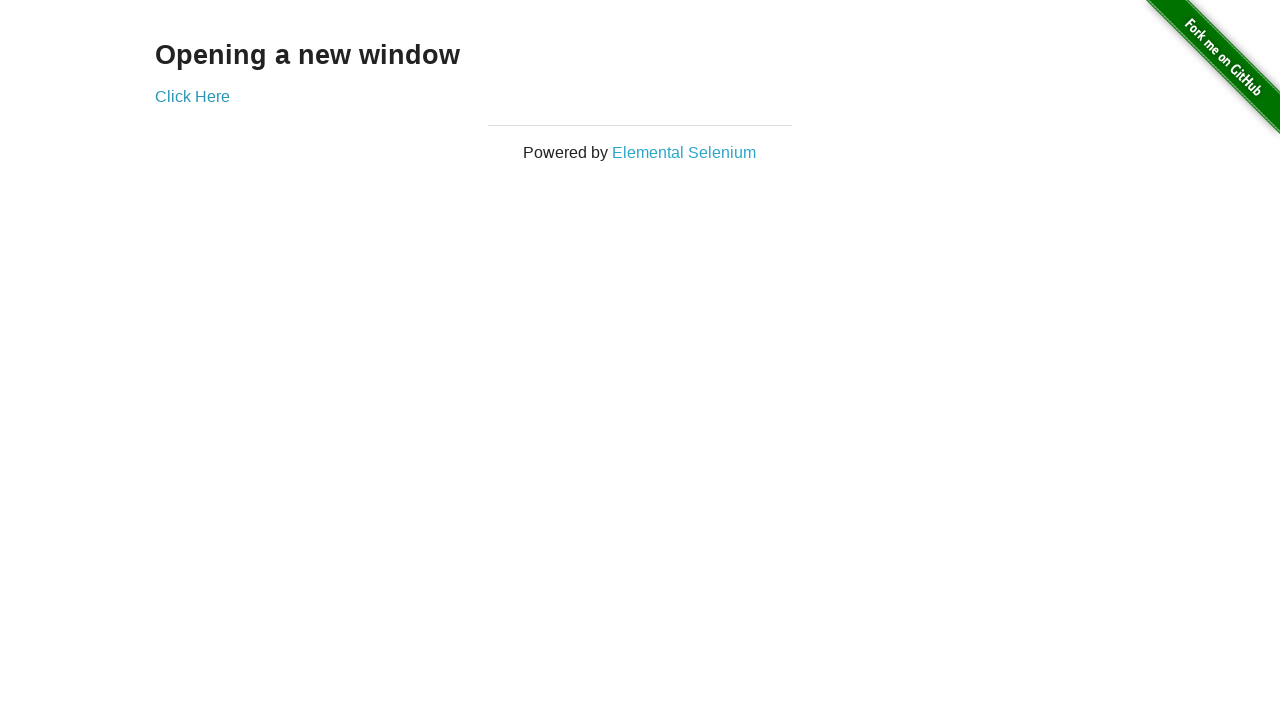

New window opened and captured
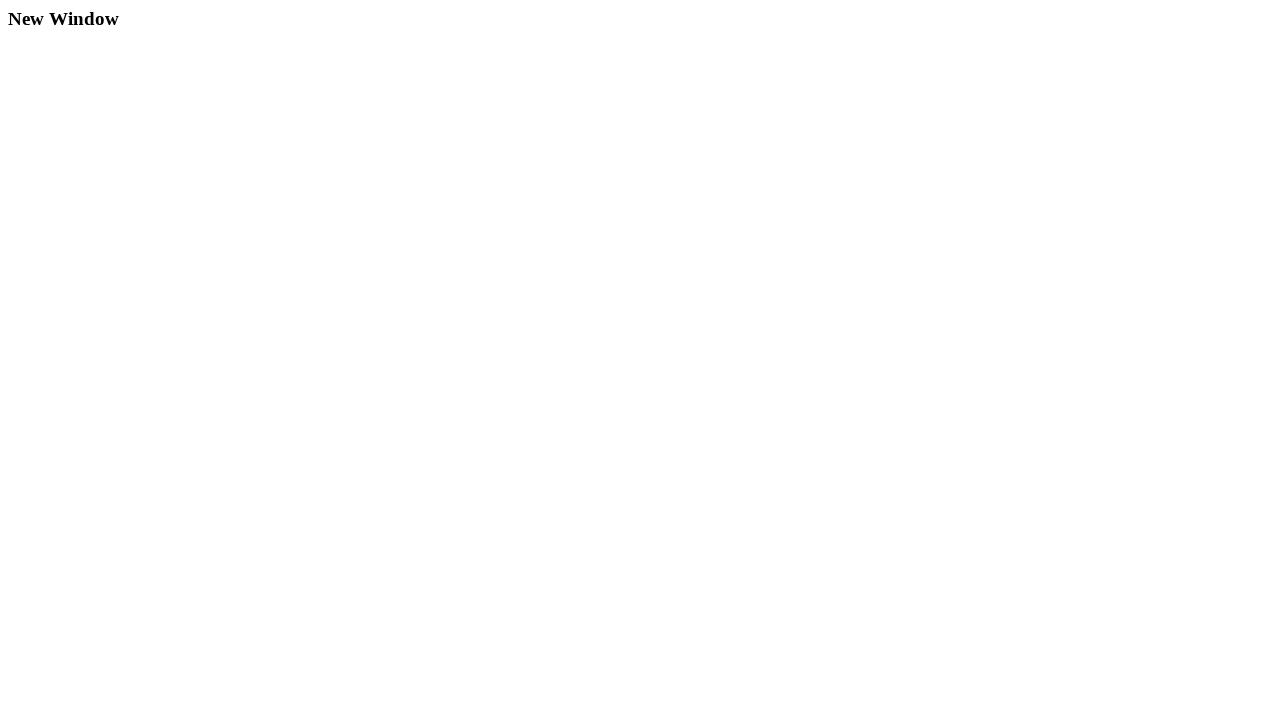

Retrieved text from child window: 'New Window'
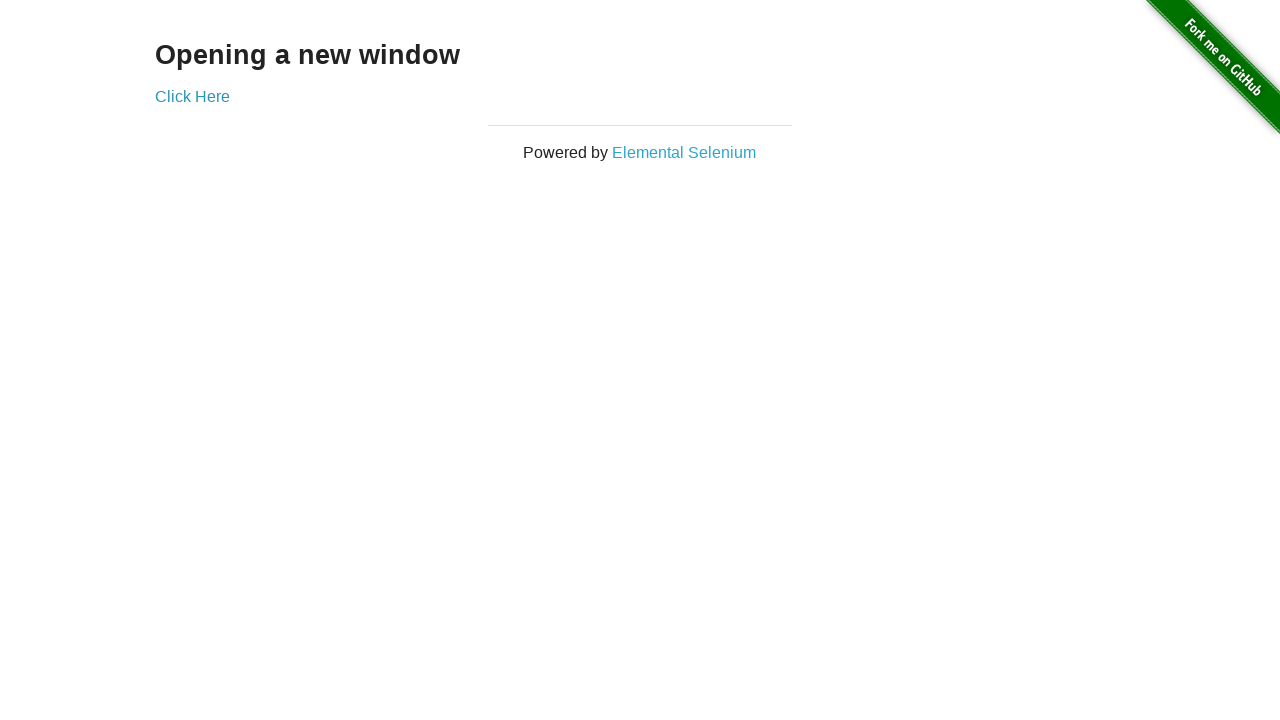

Retrieved text from parent window: 'Opening a new window'
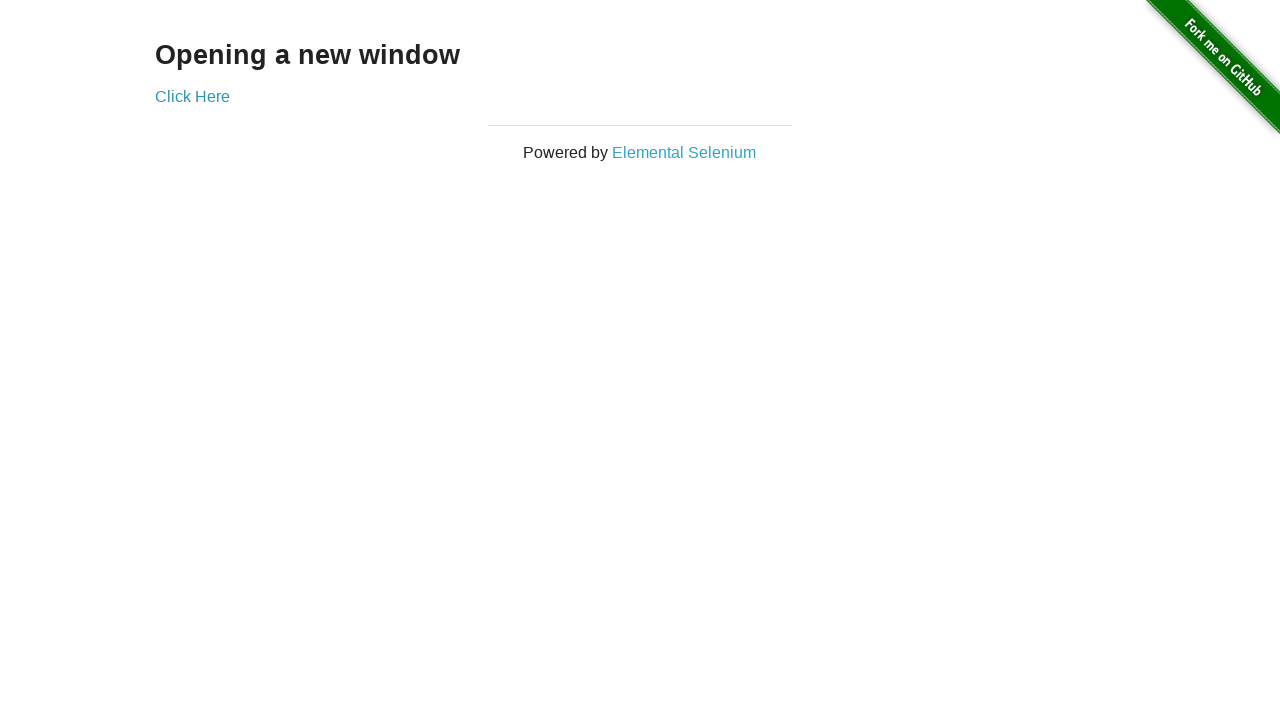

Closed the child window
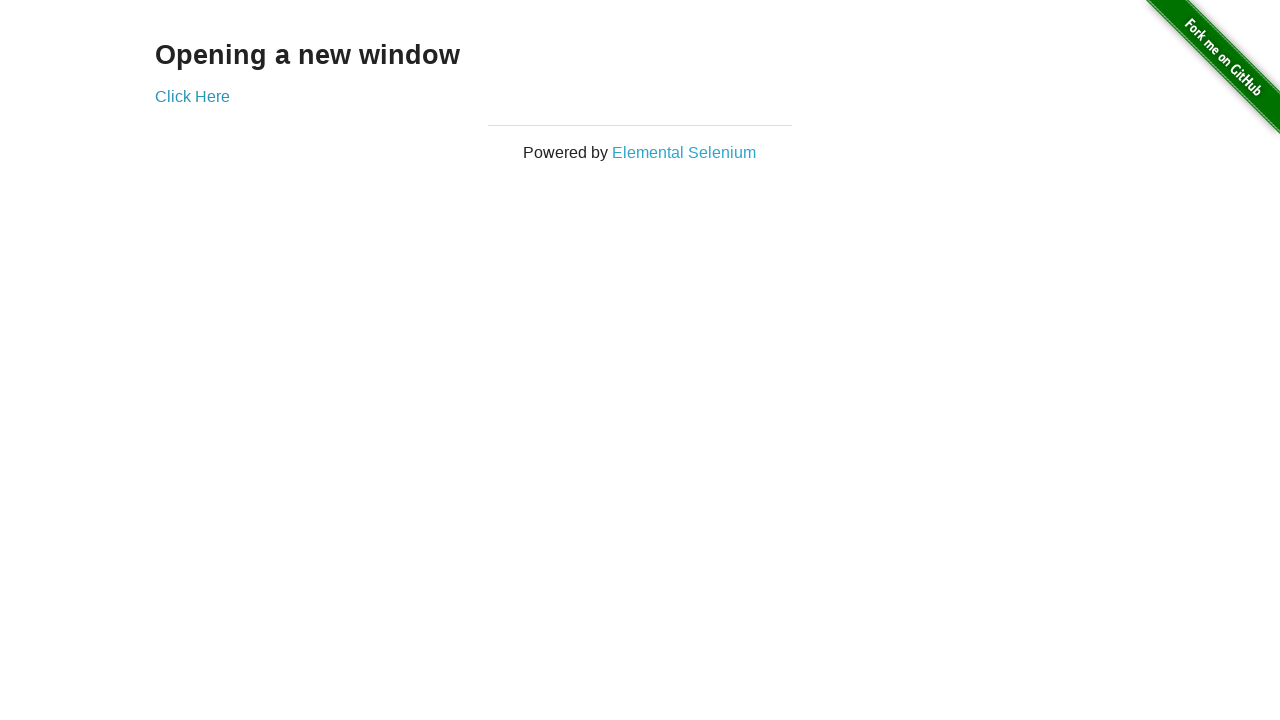

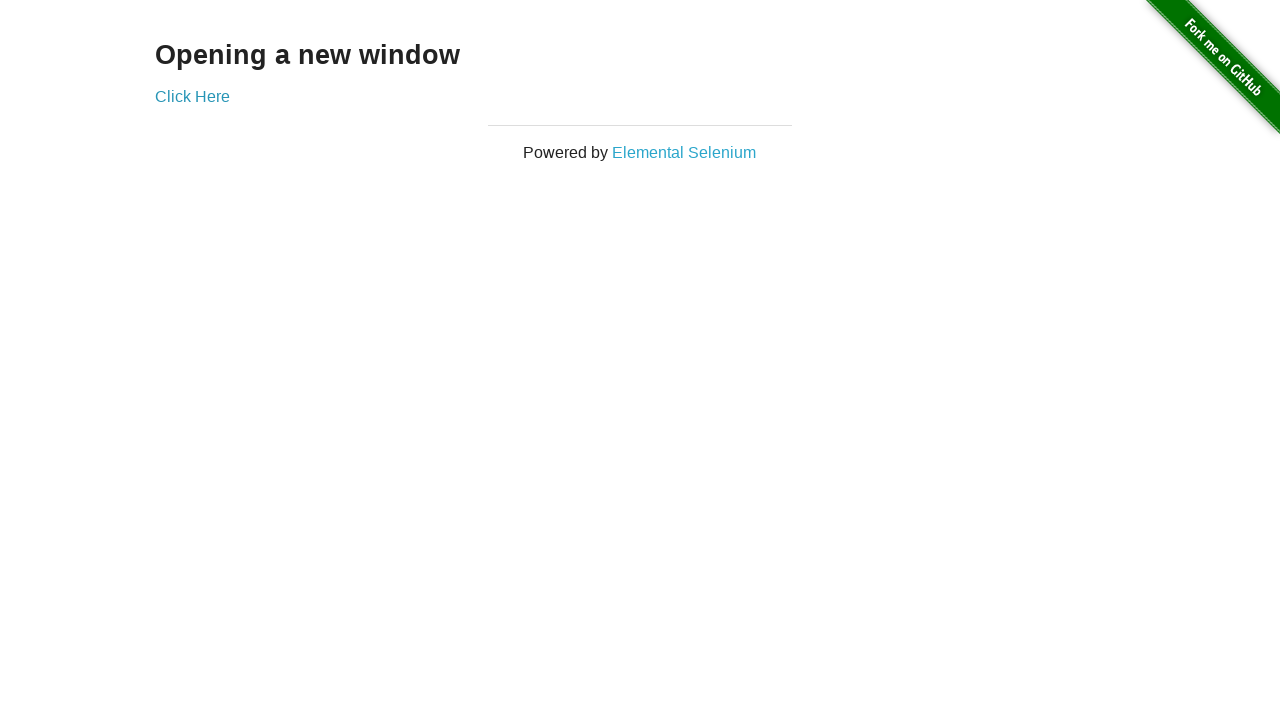